Tests adding a product to cart on an e-commerce demo site by clicking the 'Add to cart' button and verifying the product appears in the cart panel.

Starting URL: https://bstackdemo.com/

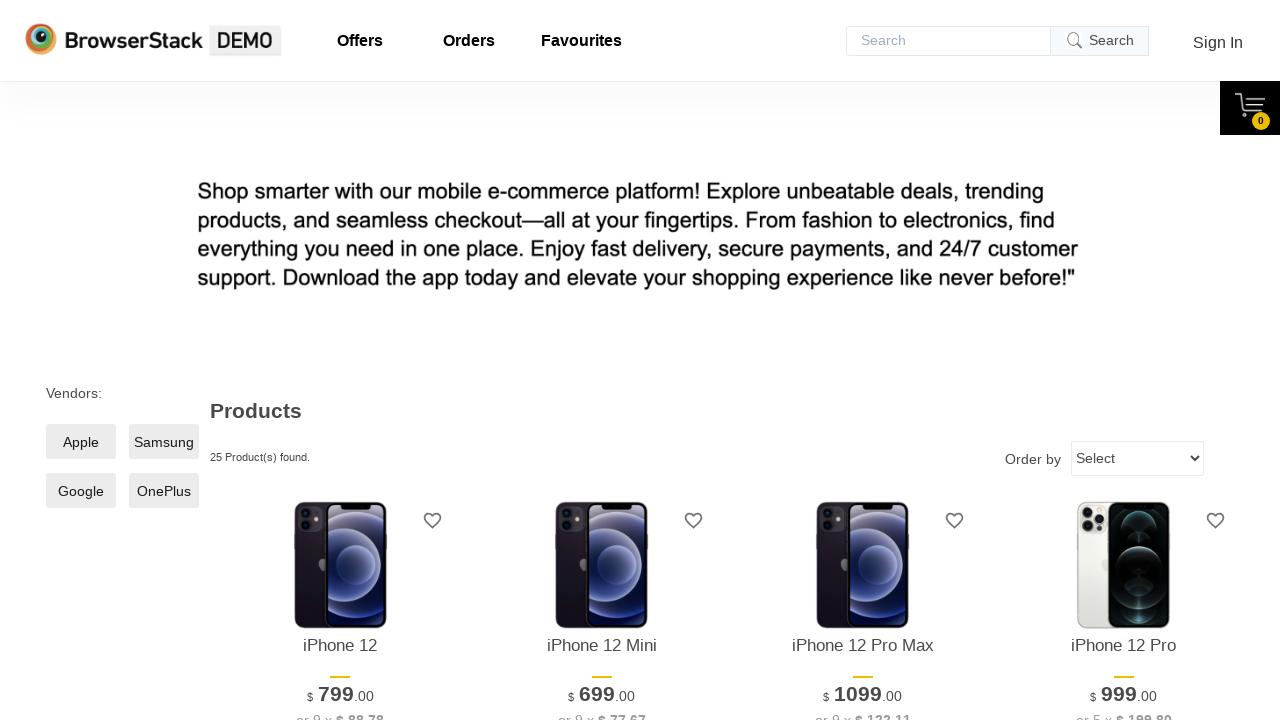

Waited for page title to load as 'StackDemo'
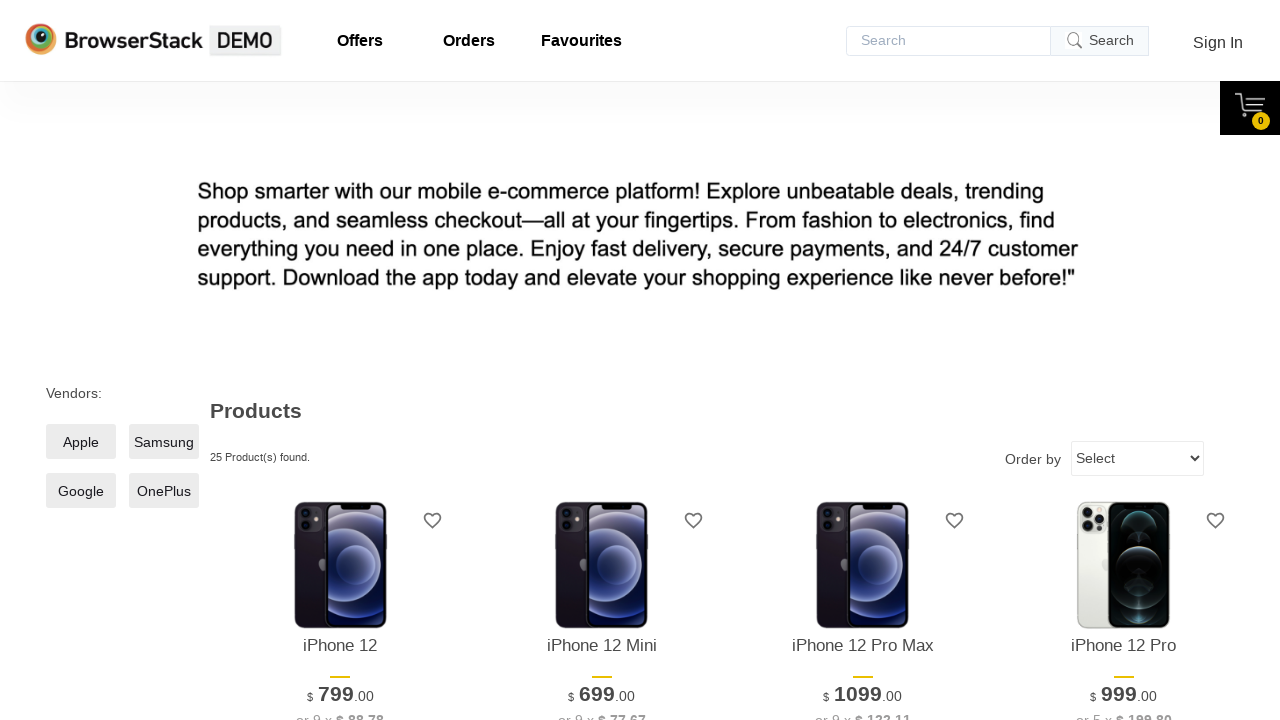

Retrieved product name from page: 'iPhone 12'
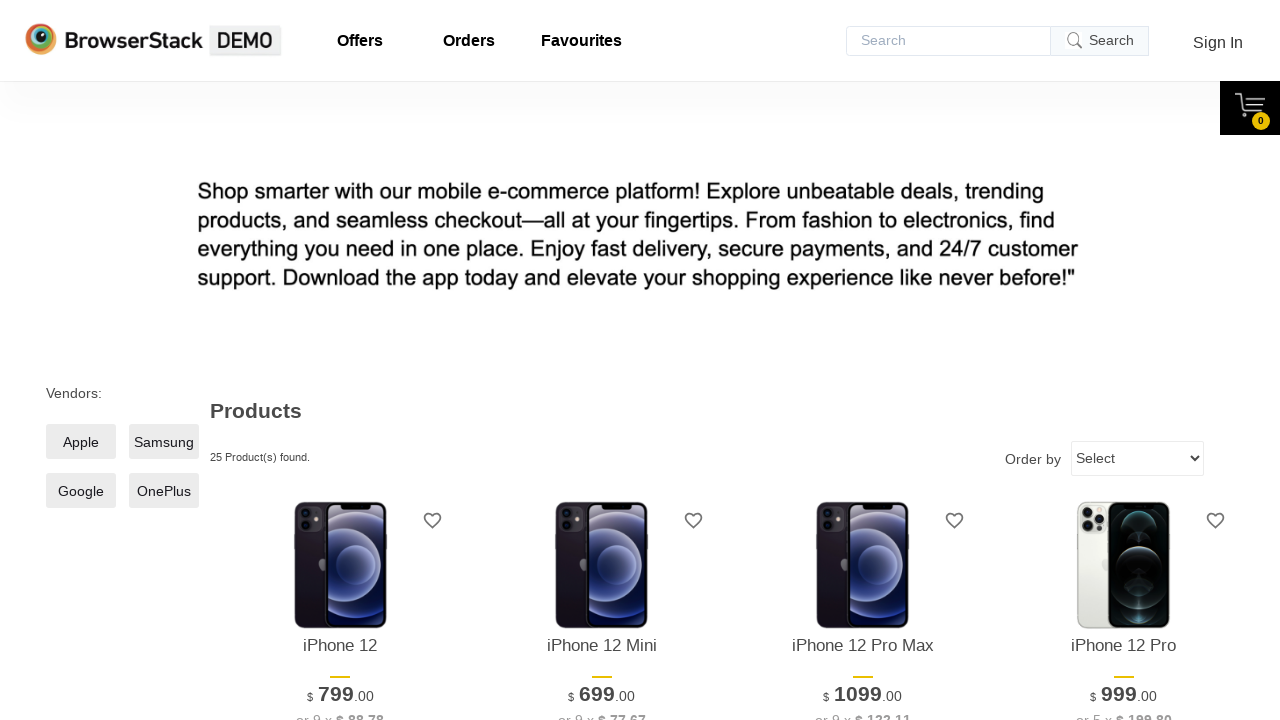

Clicked 'Add to cart' button for the first product at (340, 361) on xpath=//*[@id='1']/div[4]
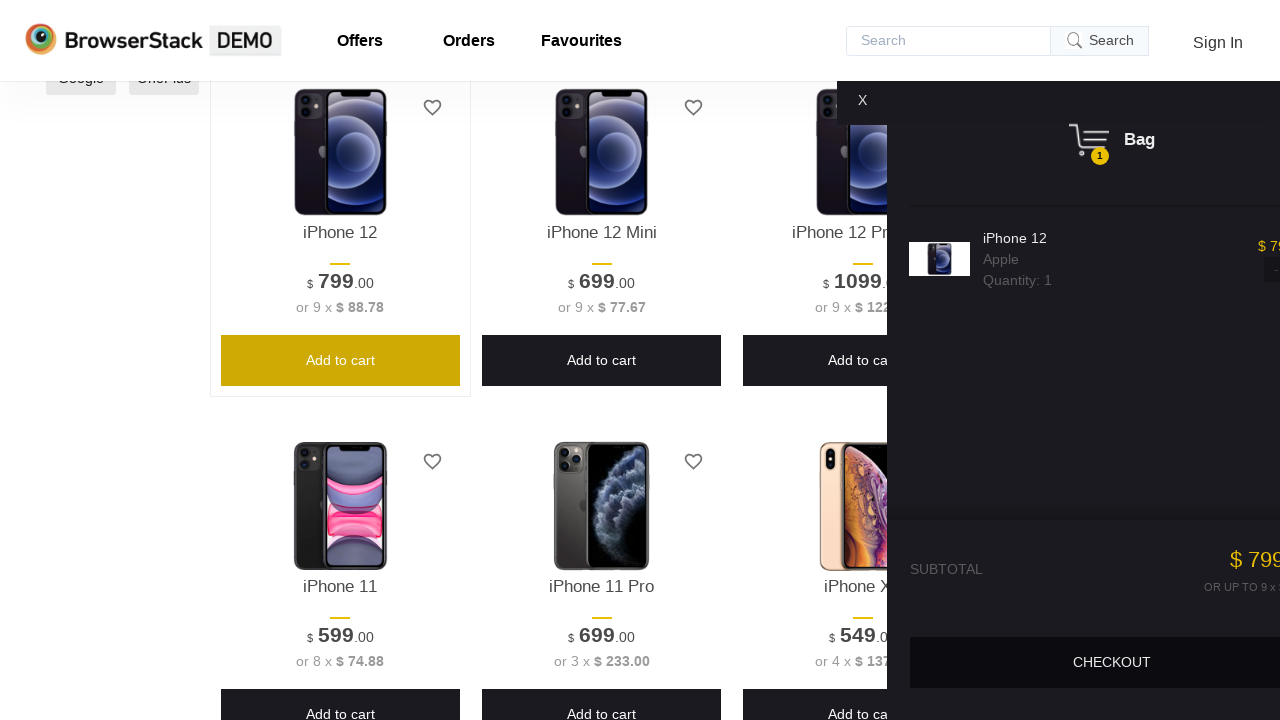

Cart panel appeared and loaded
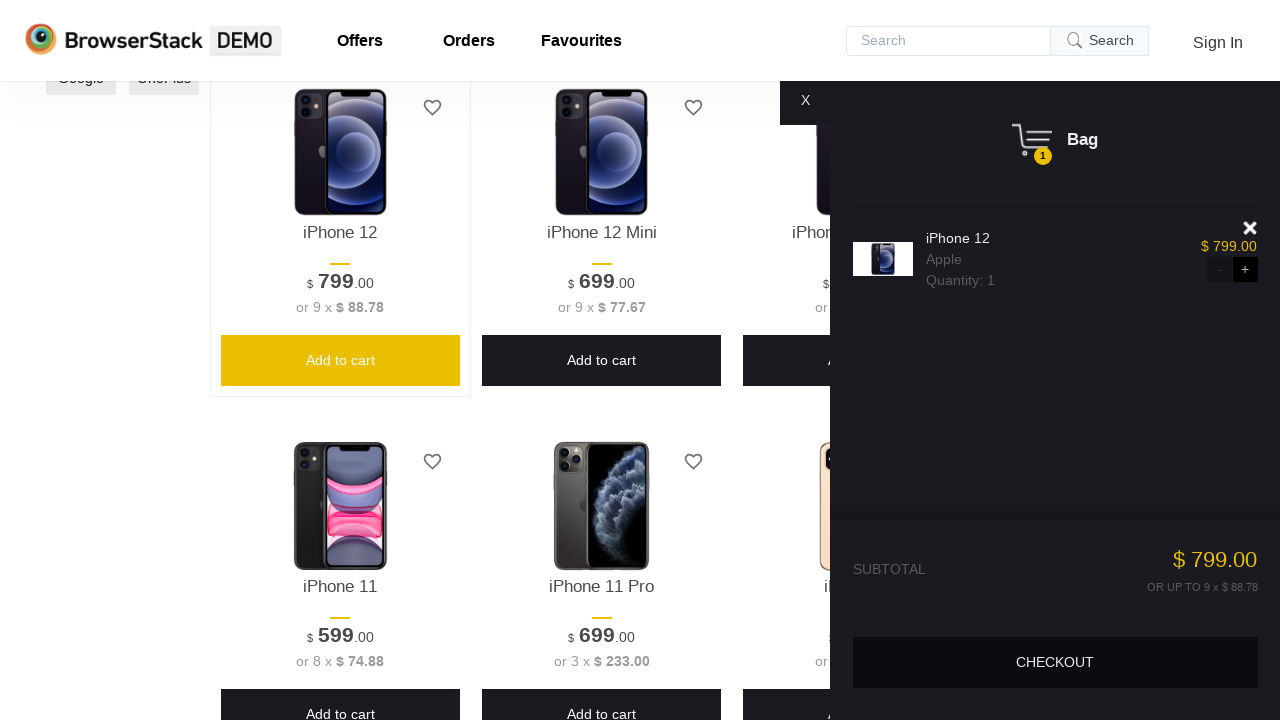

Retrieved product name from cart: 'iPhone 12'
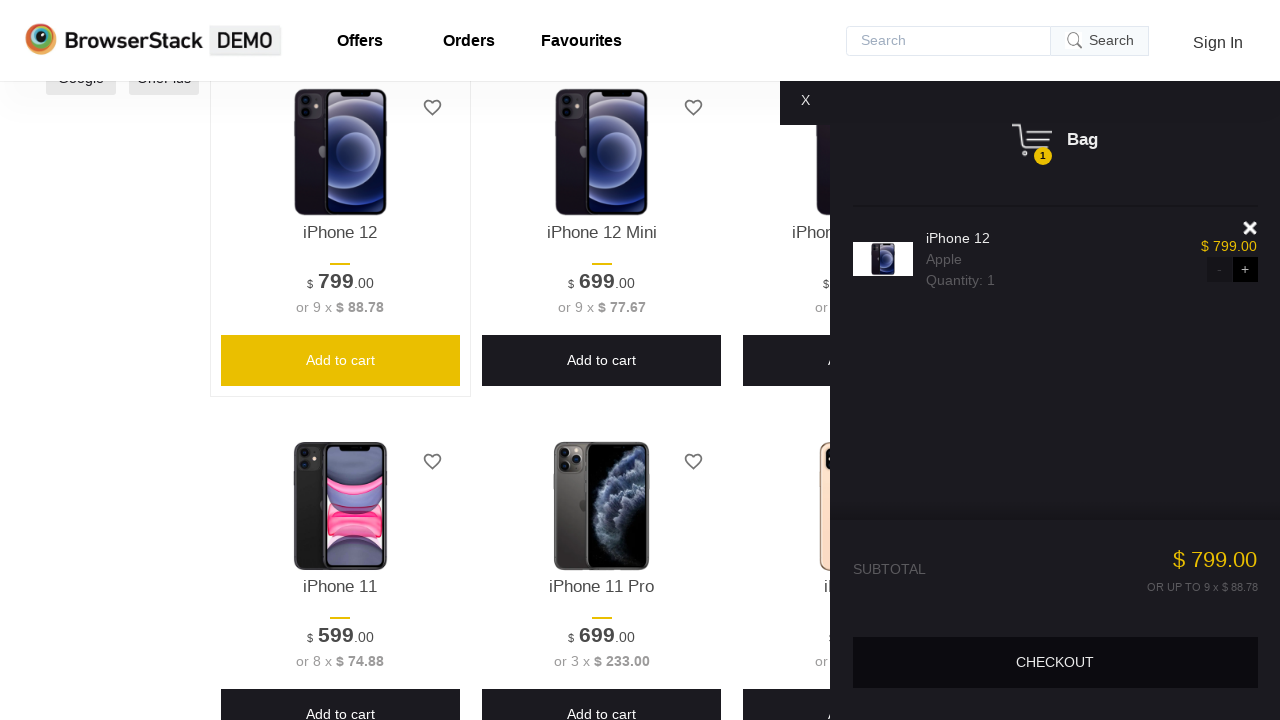

Verified that product in cart matches product on page
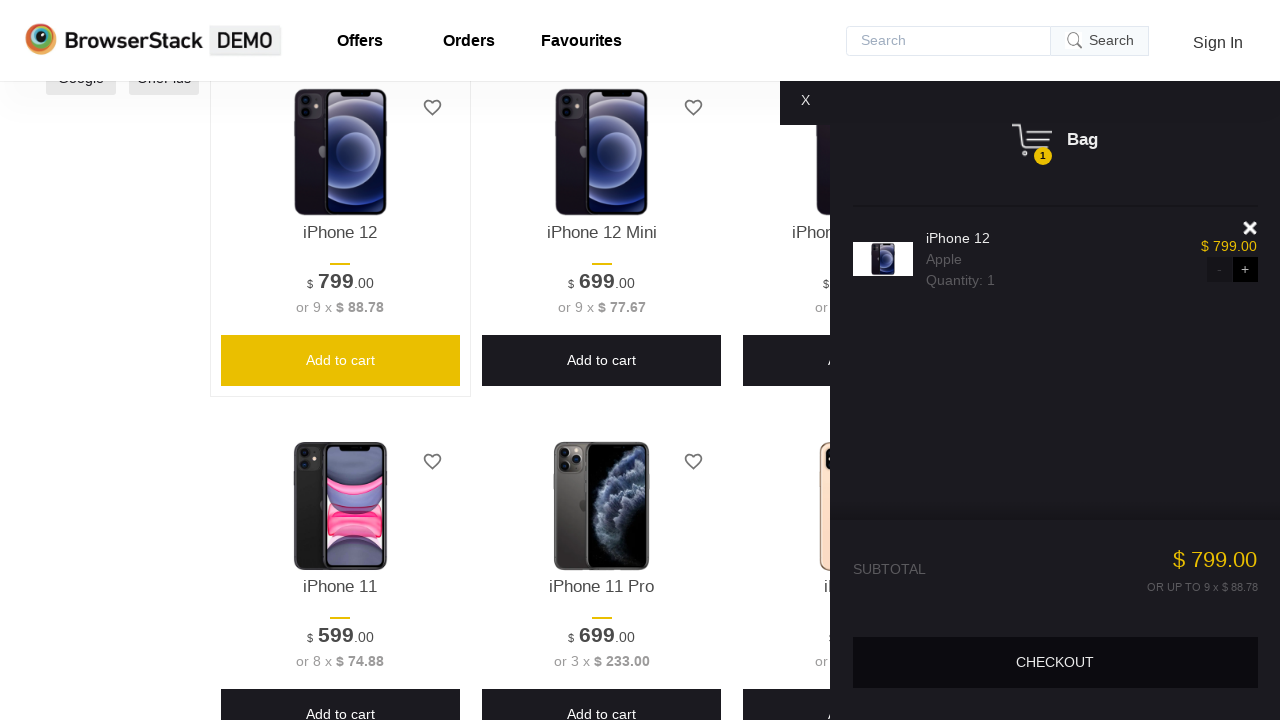

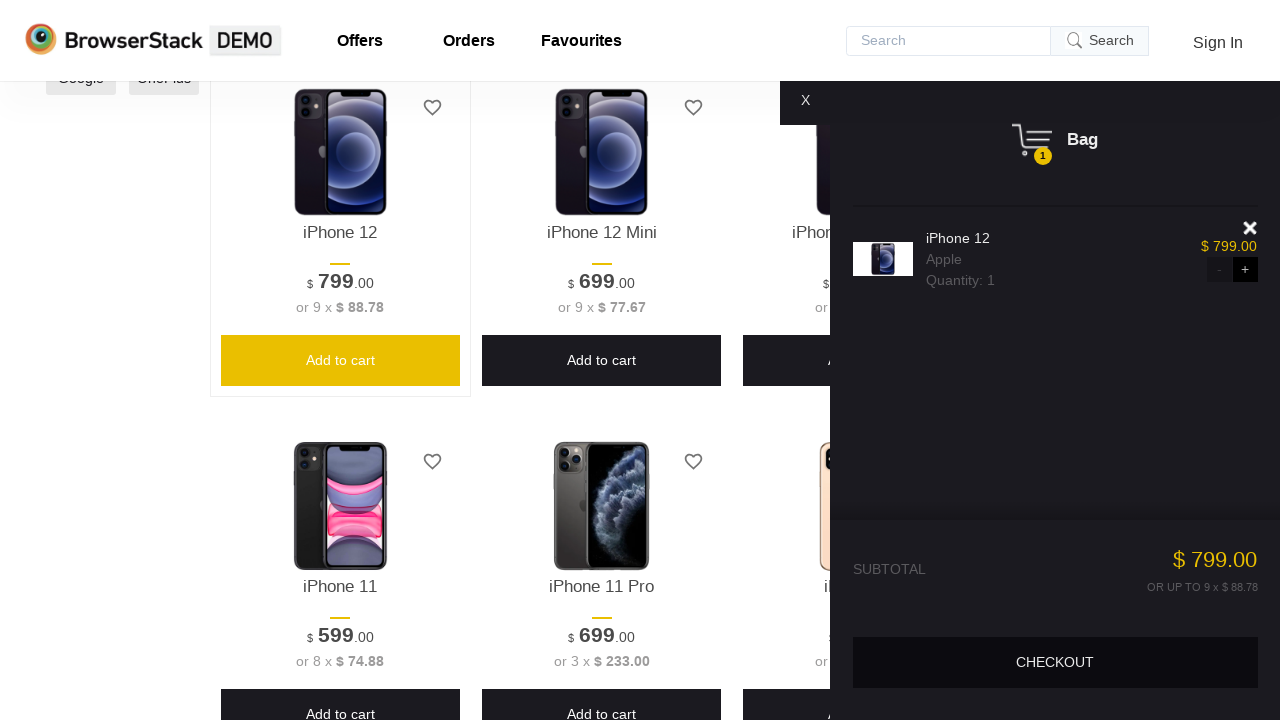